Opens a new tab, navigates to a different site to extract course name text, then switches back to the original tab and fills a form field with the extracted text

Starting URL: https://rahulshettyacademy.com/angularpractice/

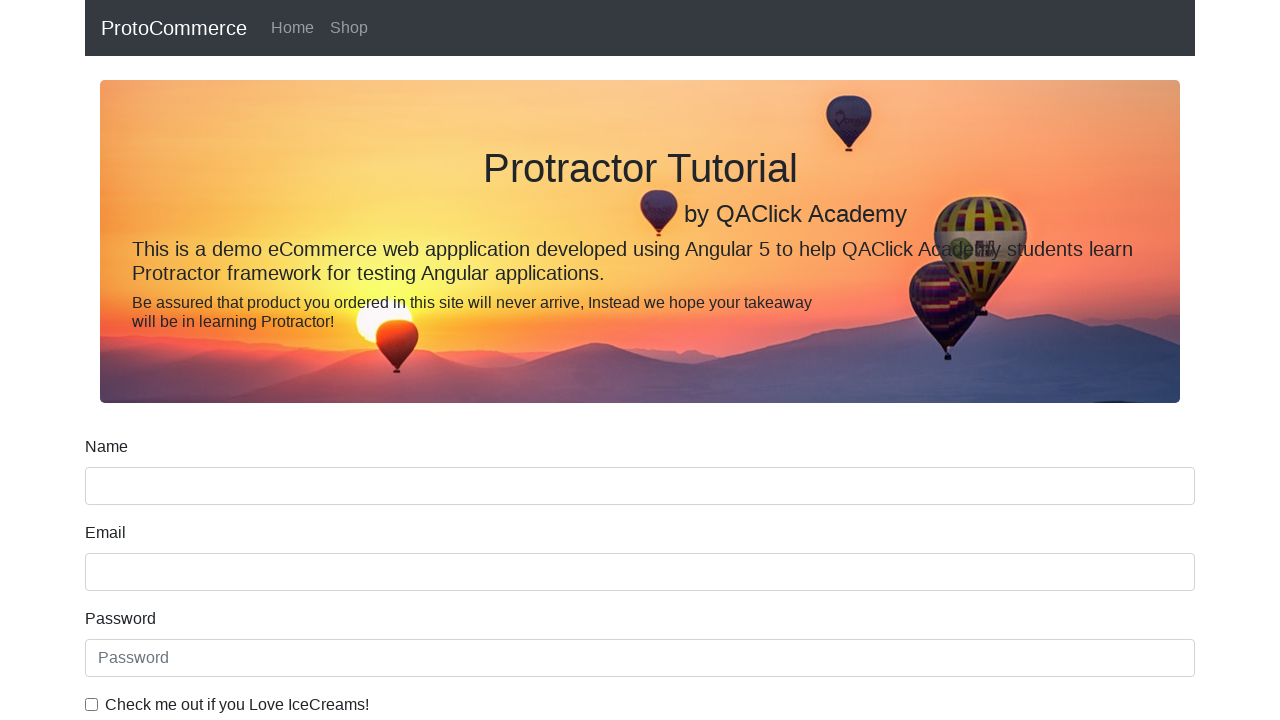

Opened a new tab
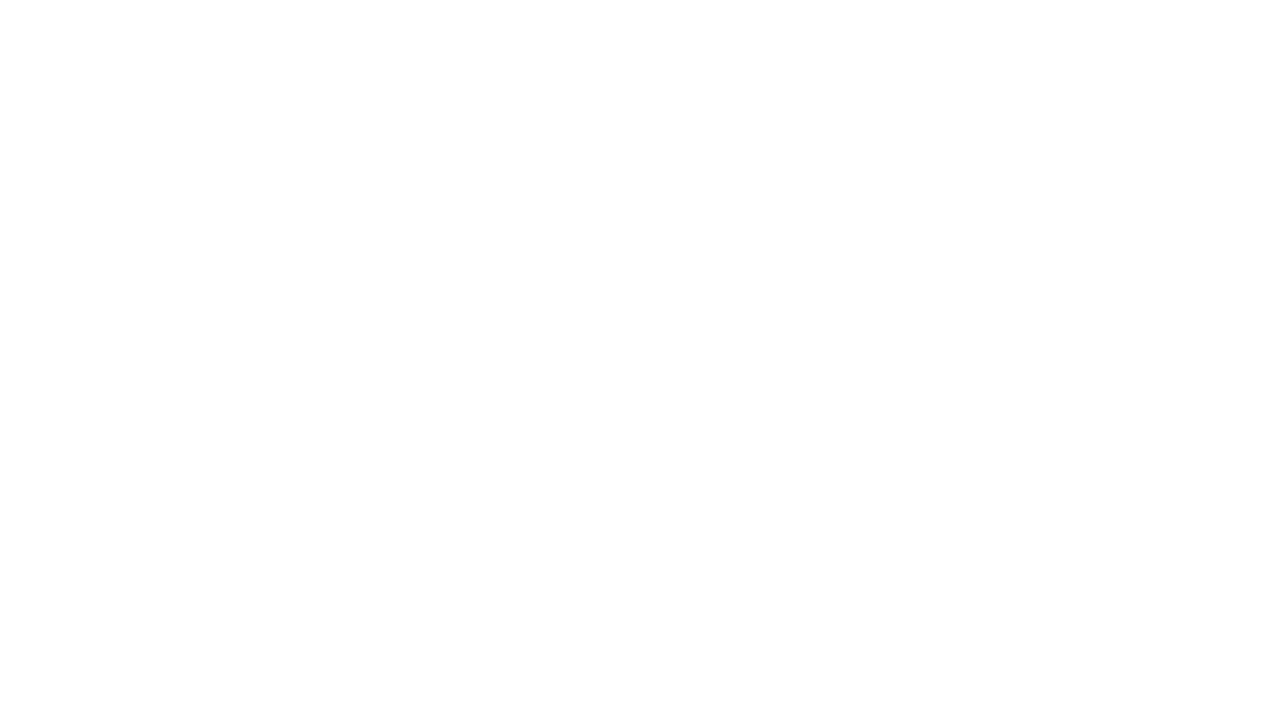

Navigated to https://rahulshettyacademy.com/ in new tab
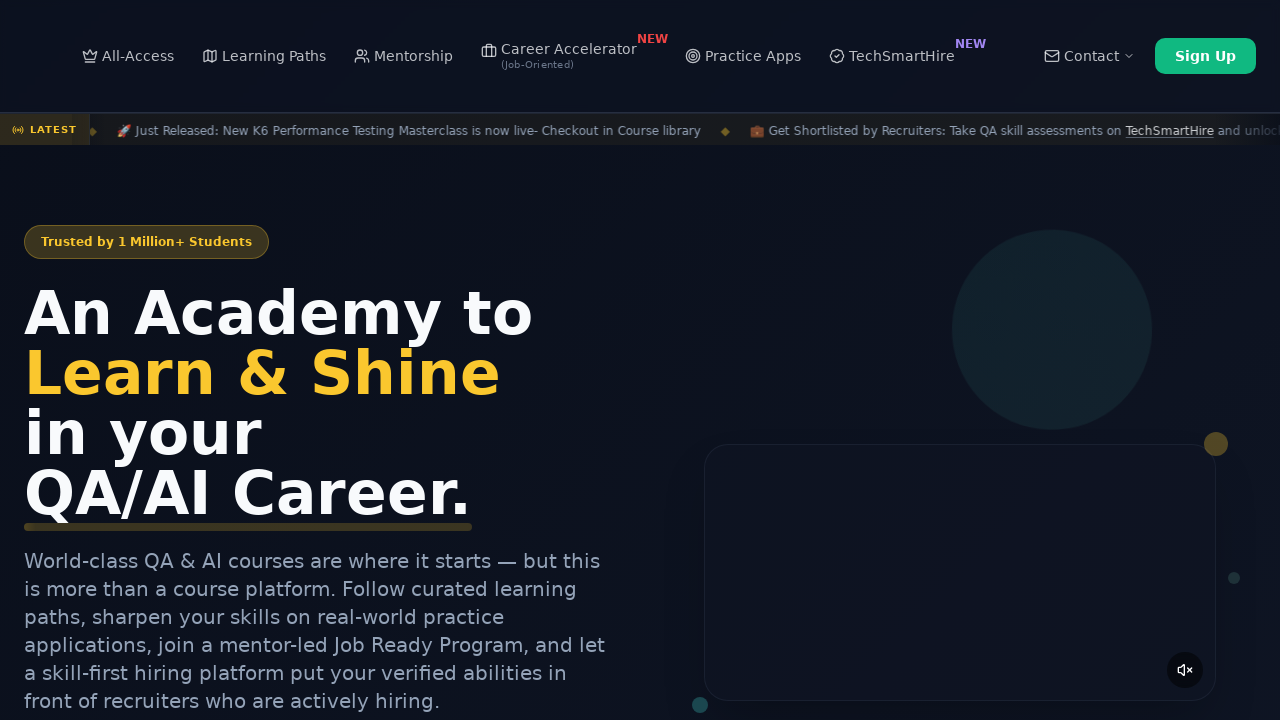

Located all course links in new tab
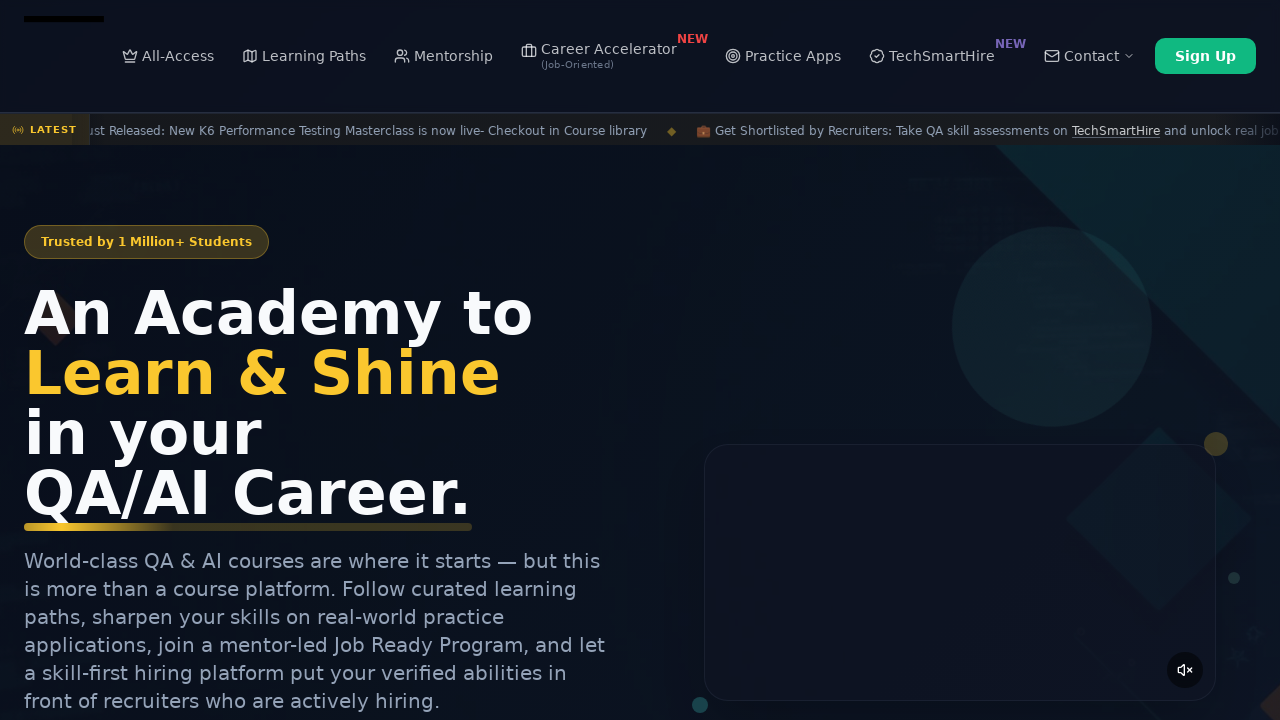

Extracted course name from second course link: 'Playwright Testing'
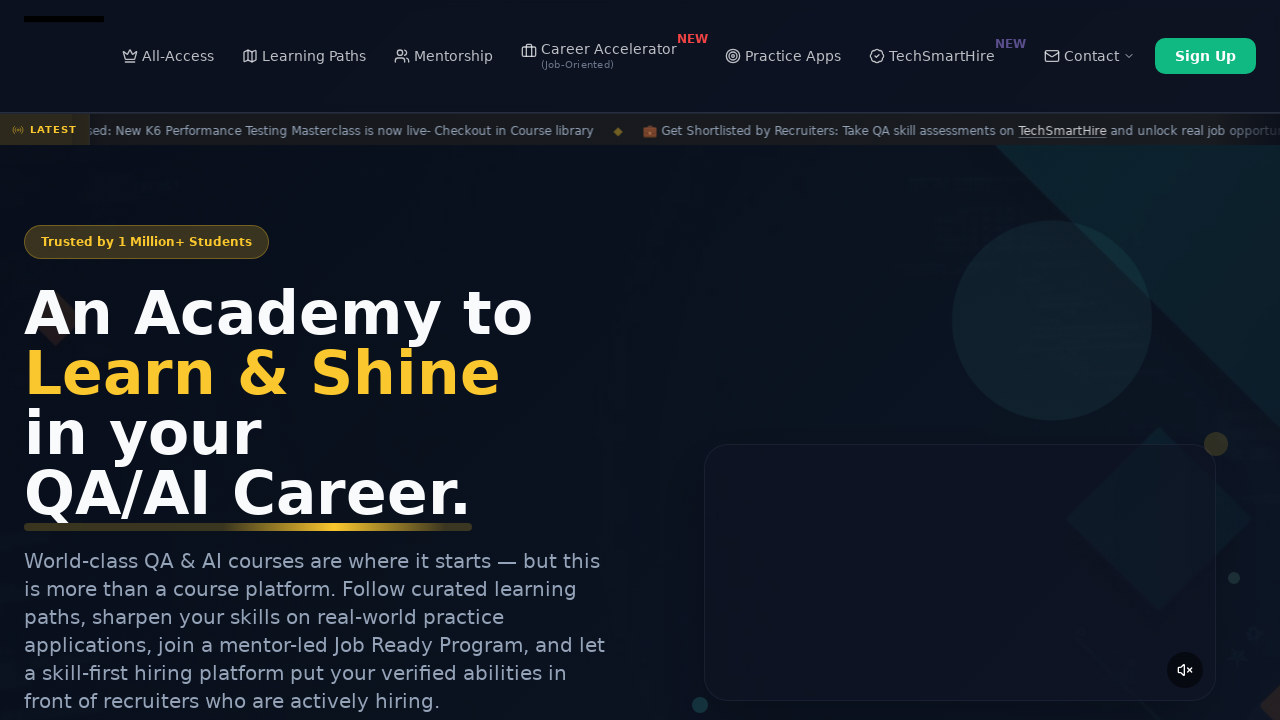

Filled form field with extracted course name: 'Playwright Testing' on (//input[@type='text'])[1]
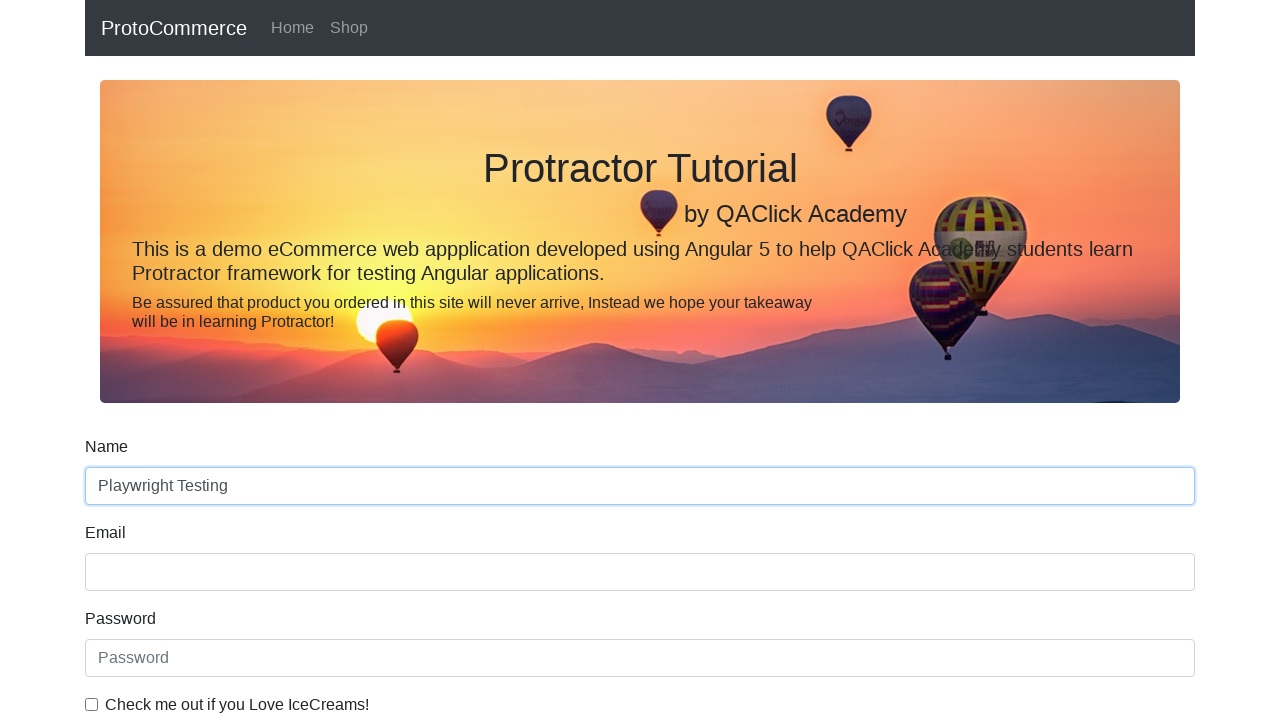

Closed the new tab
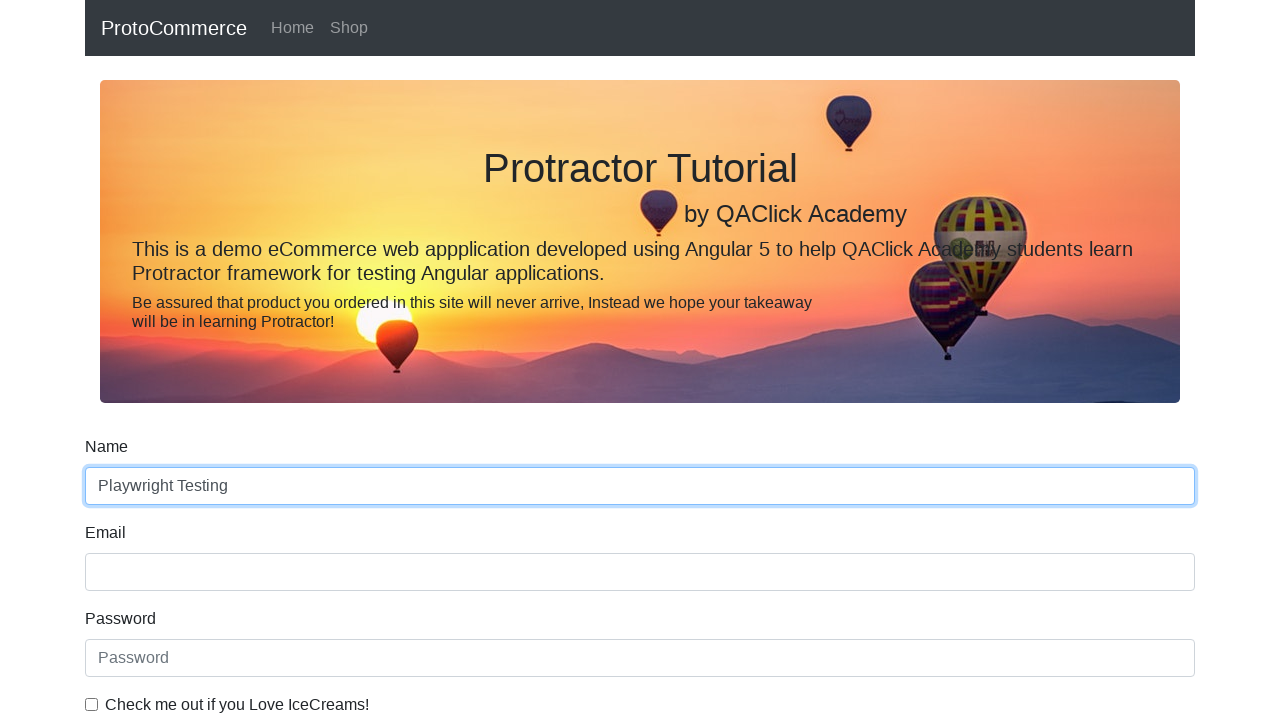

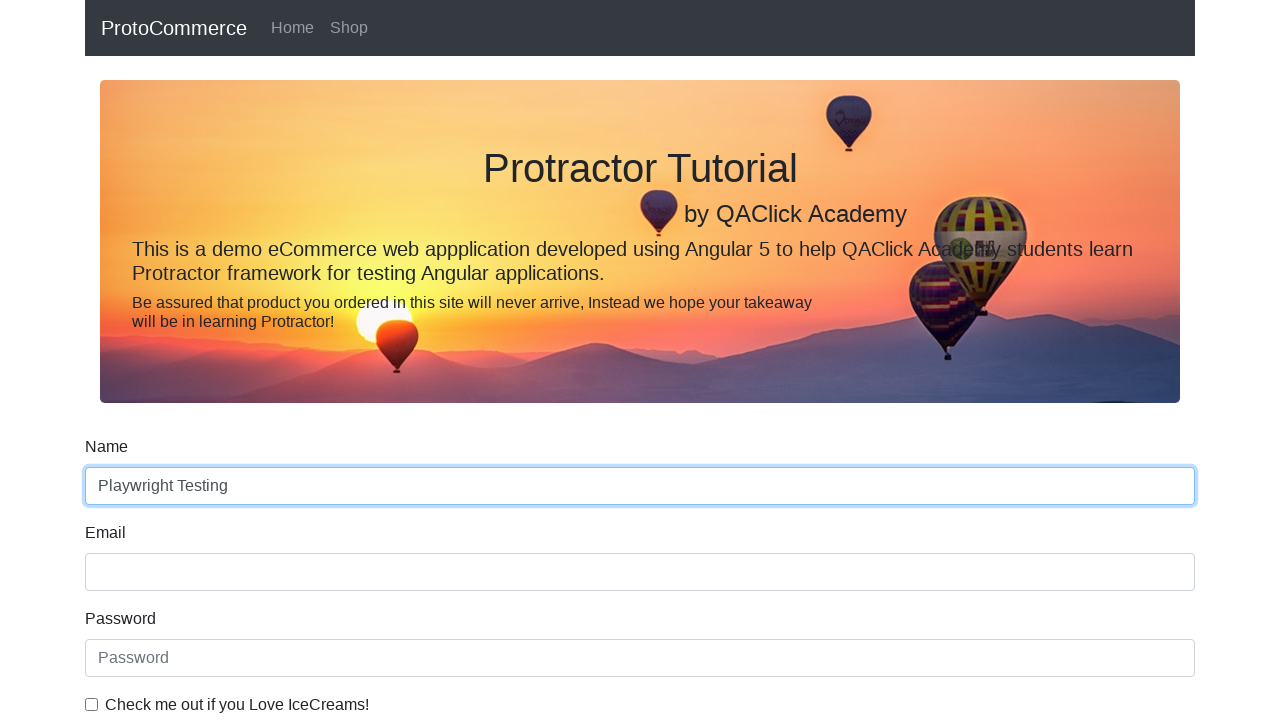